Navigates to CoinMarketCap homepage and waits for the page to load

Starting URL: https://coinmarketcap.com/

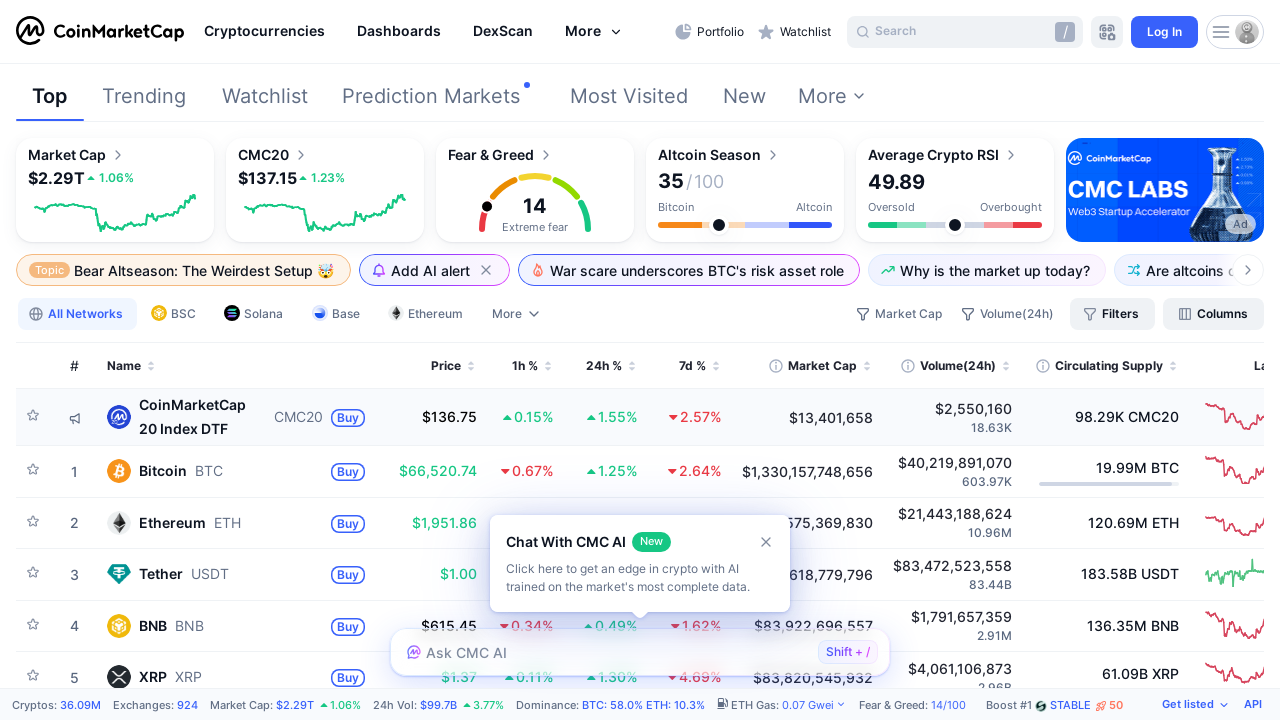

CoinMarketCap homepage loaded and network idle state reached
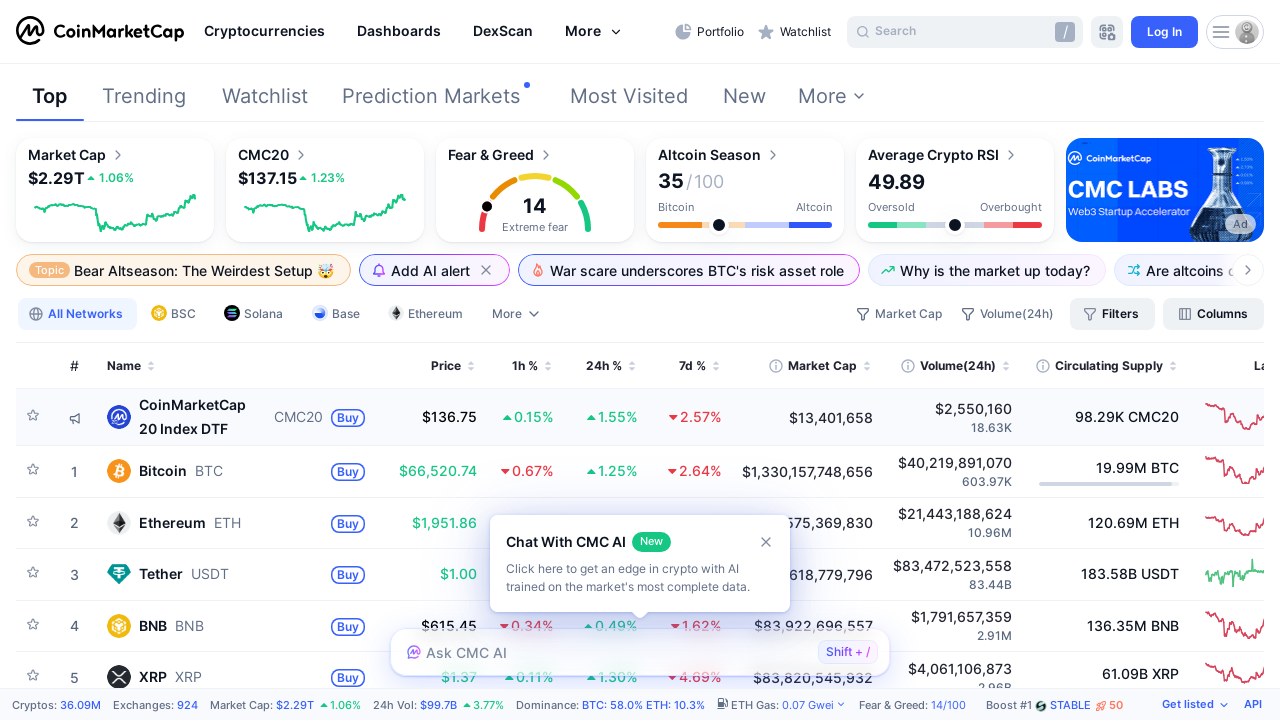

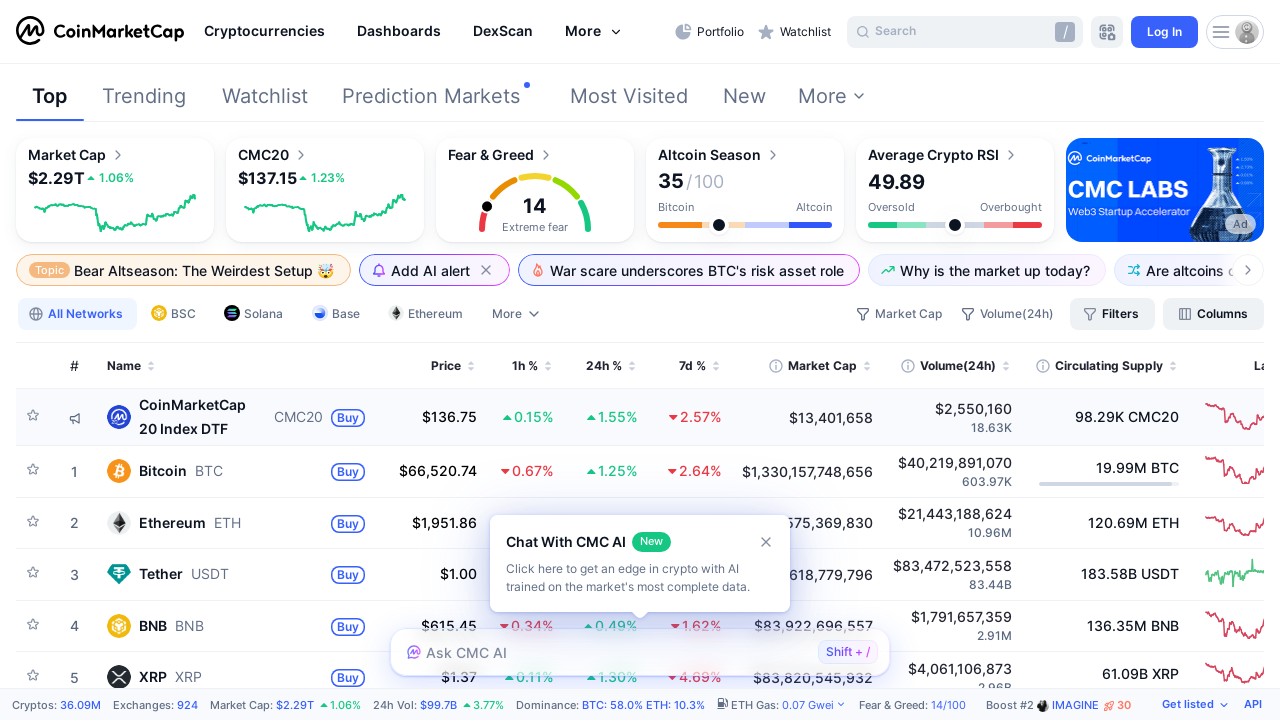